Navigates to a nested frames demo page, switches between frames to access content in the middle frame

Starting URL: https://the-internet.herokuapp.com

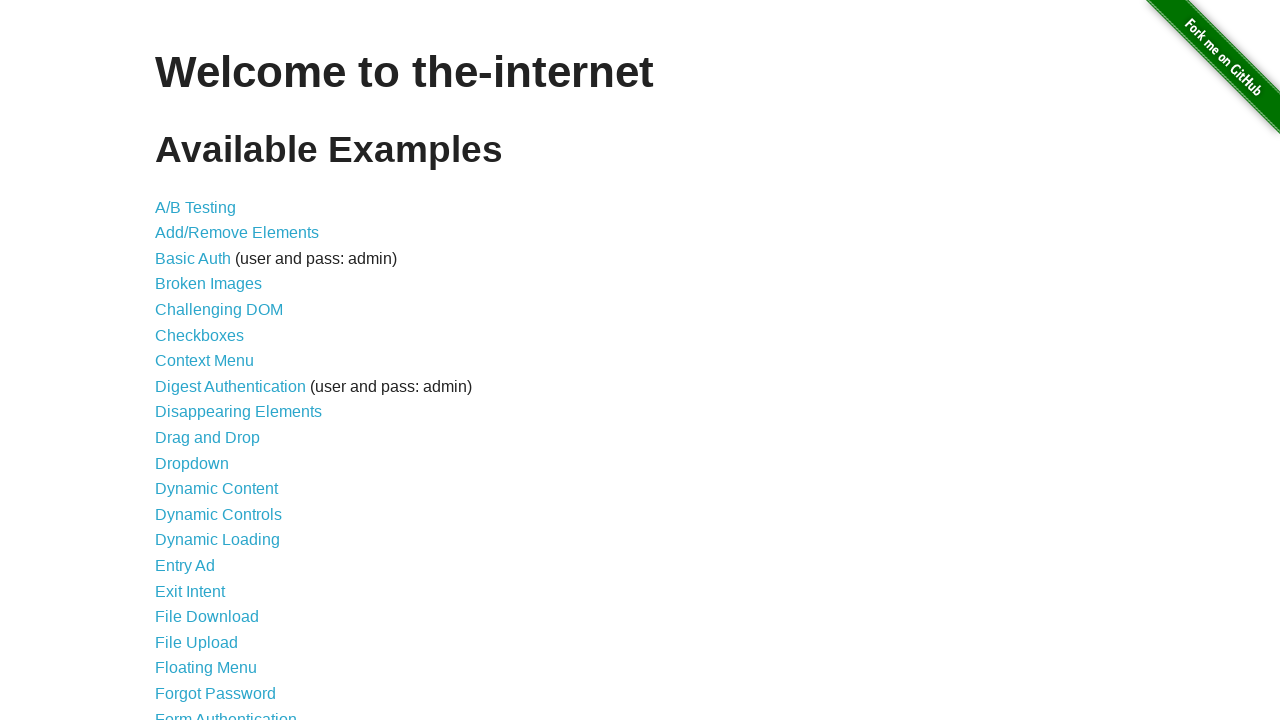

Clicked on the Nested Frames link at (210, 395) on text='Nested Frames'
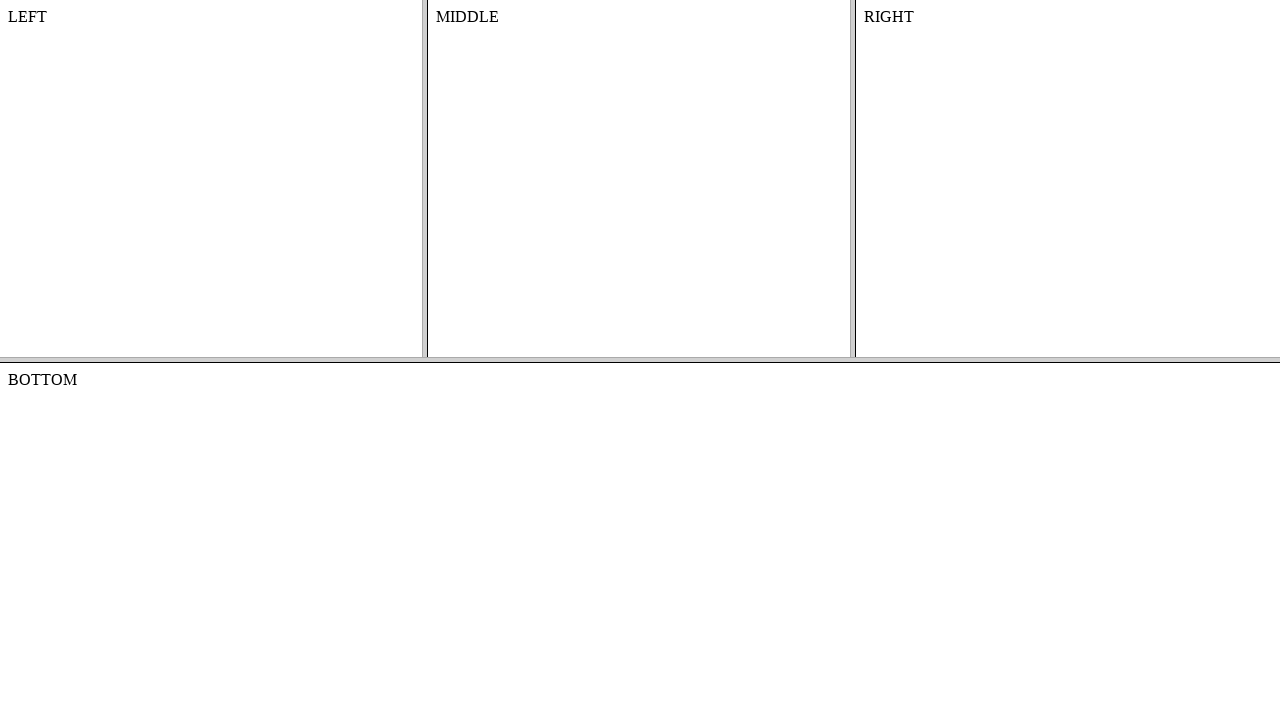

Waited for page to reach domcontentloaded state
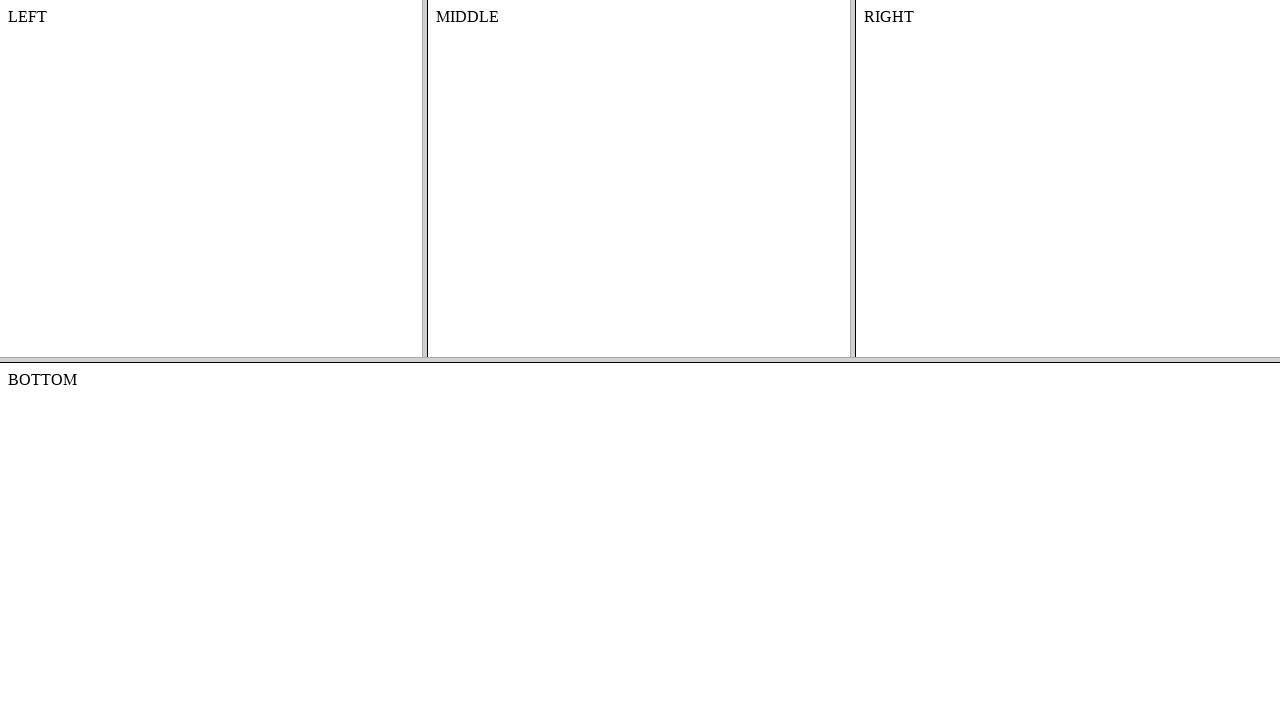

Located the top frame
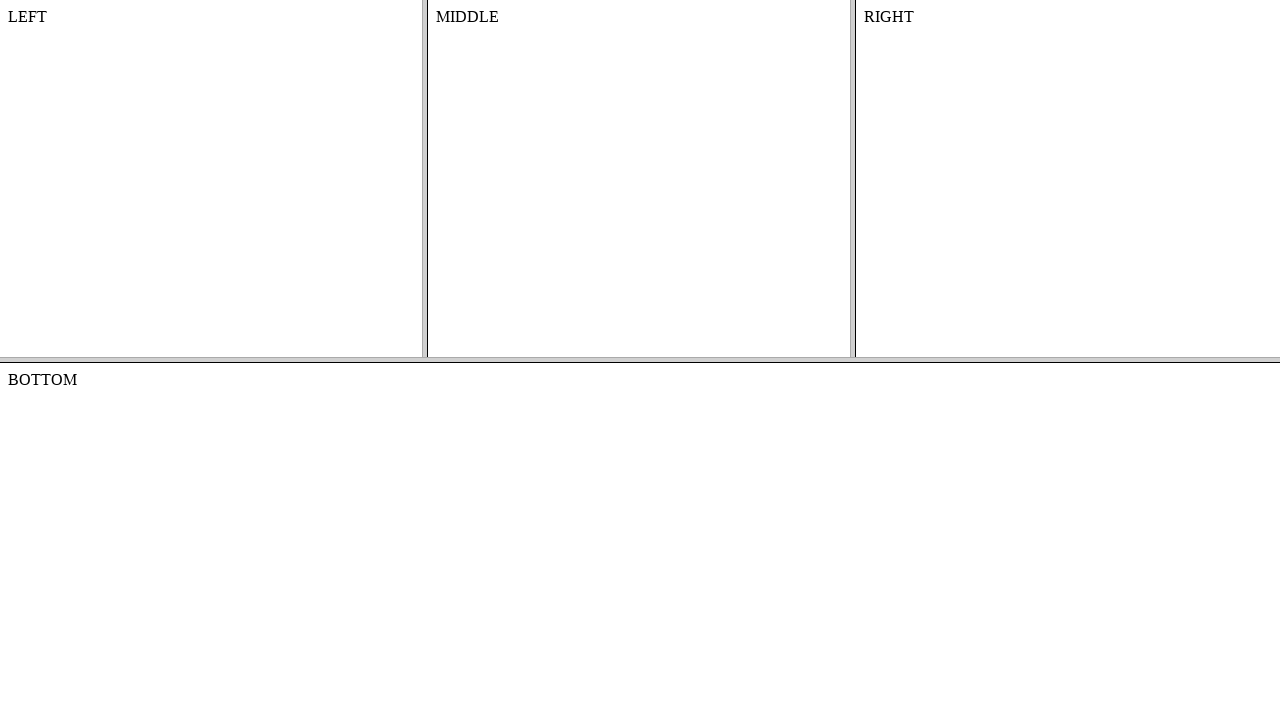

Located the middle frame within the top frame
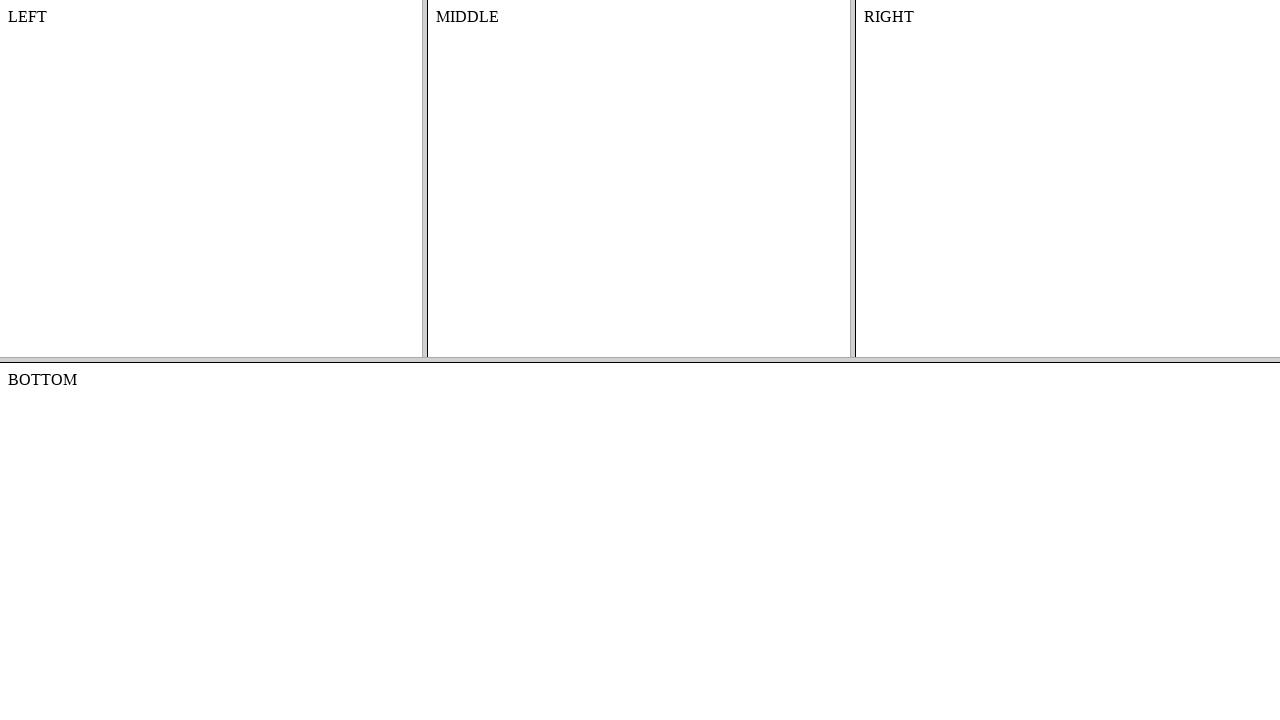

Retrieved text content from the middle frame
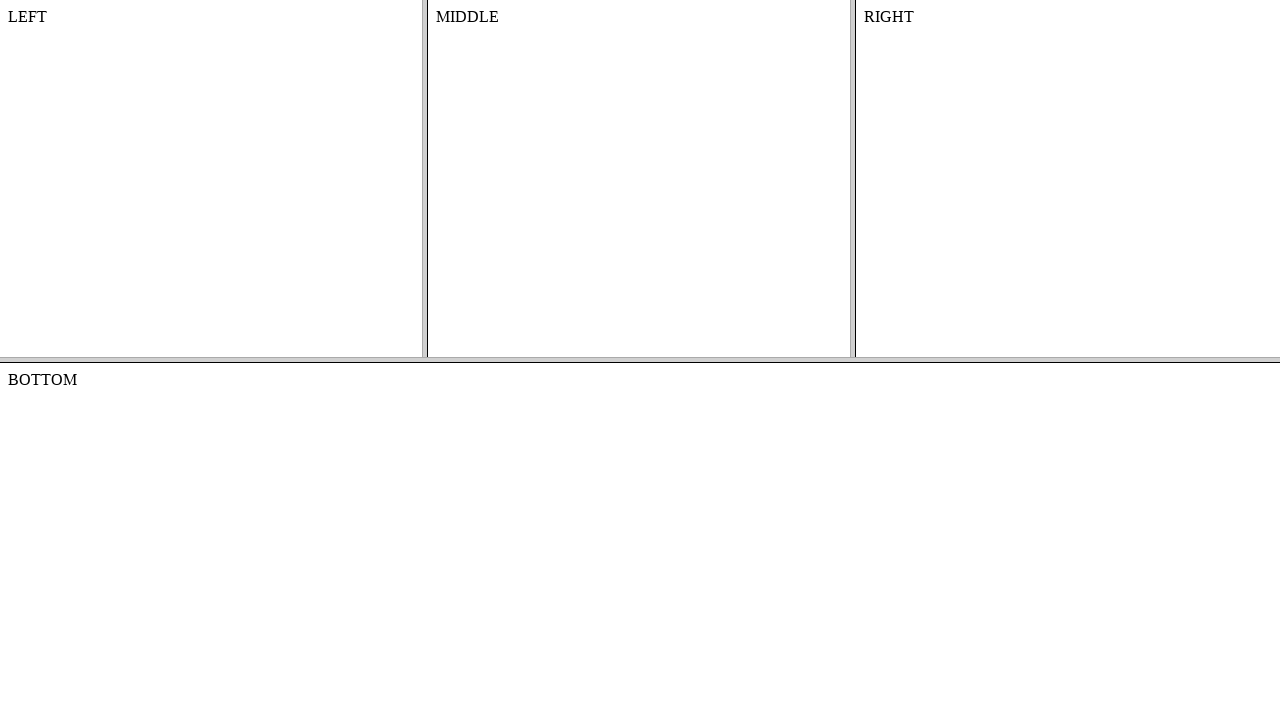

Printed middle frame content to console
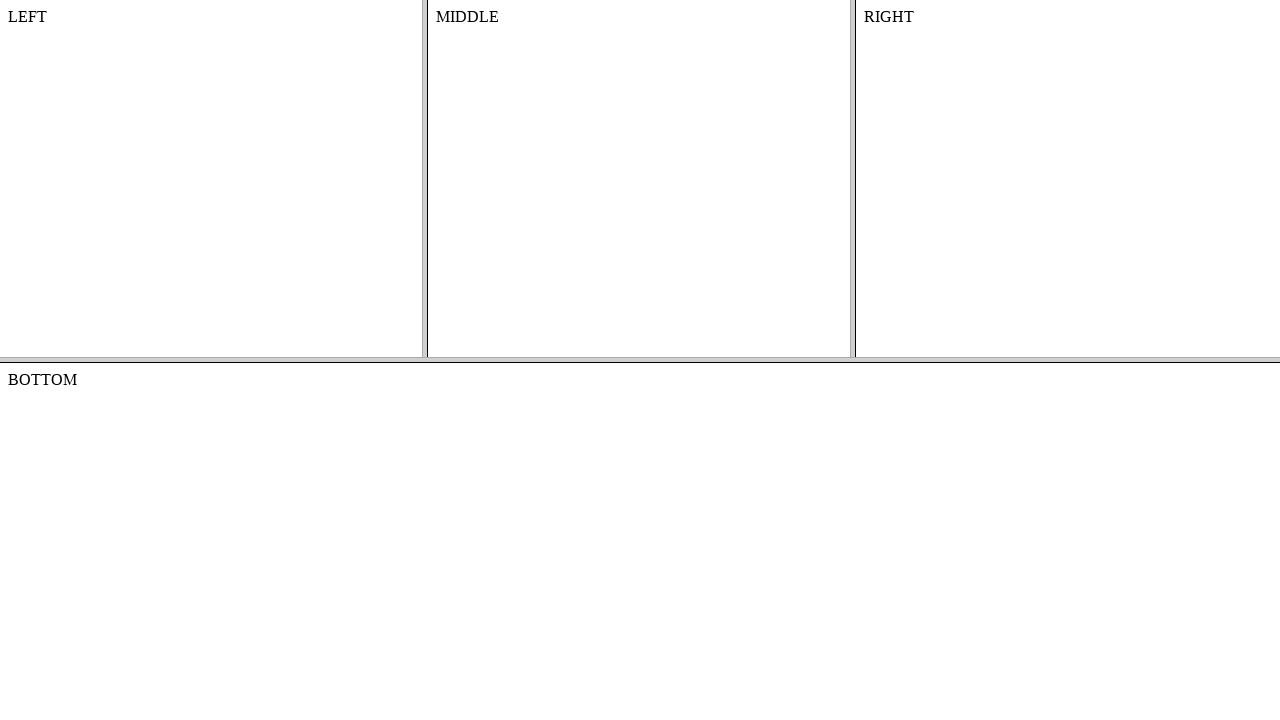

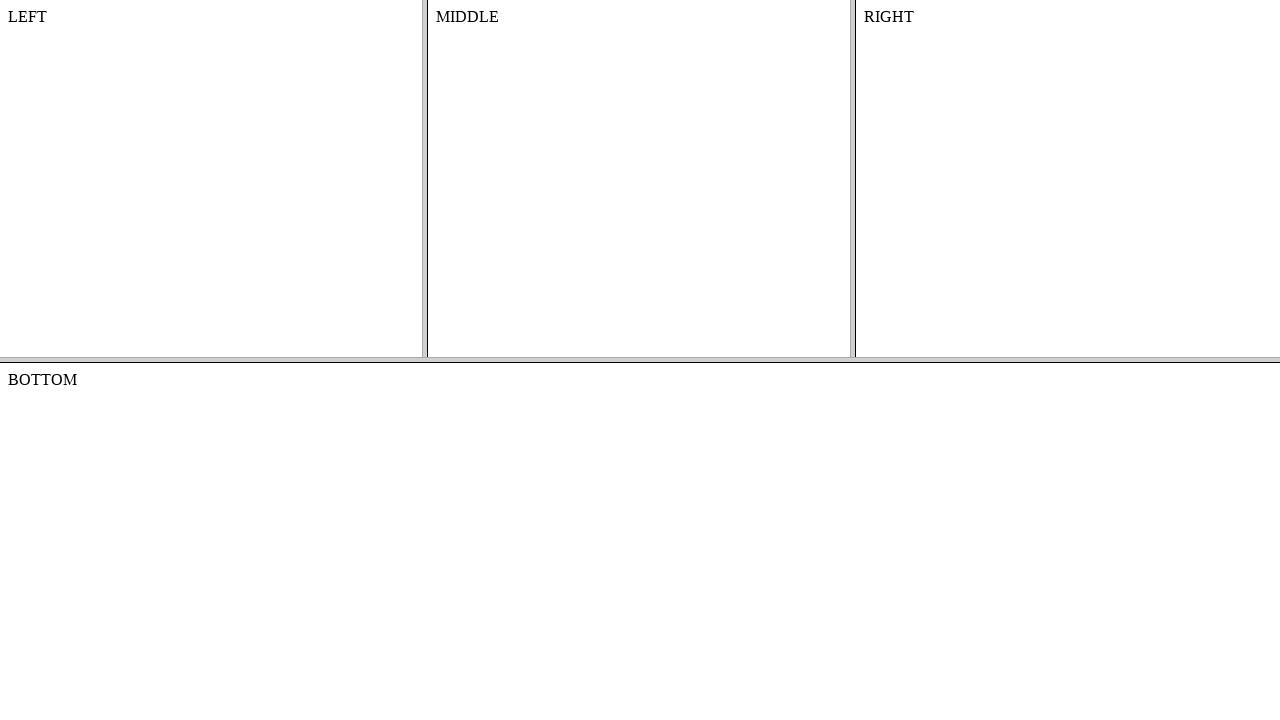